Navigates to the jQuery UI homepage and clicks on a sidebar navigation item (the 4th item in the aside menu list)

Starting URL: https://jqueryui.com/

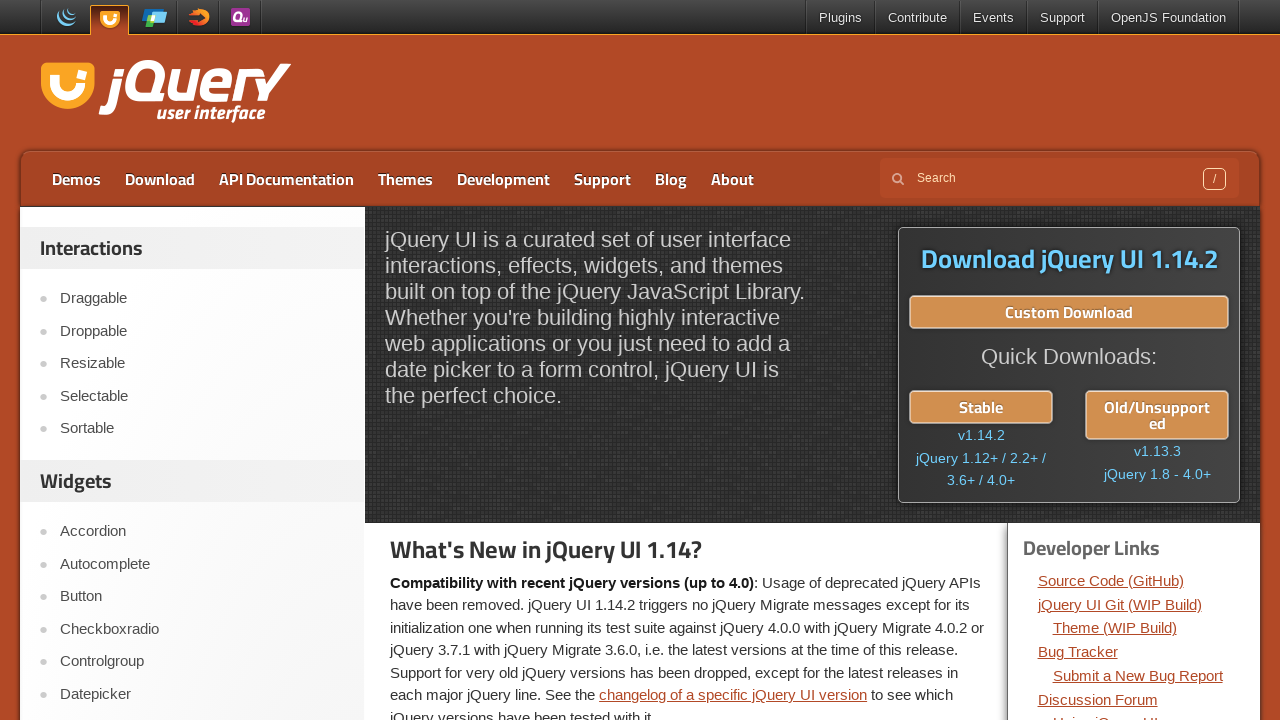

Navigated to jQuery UI homepage
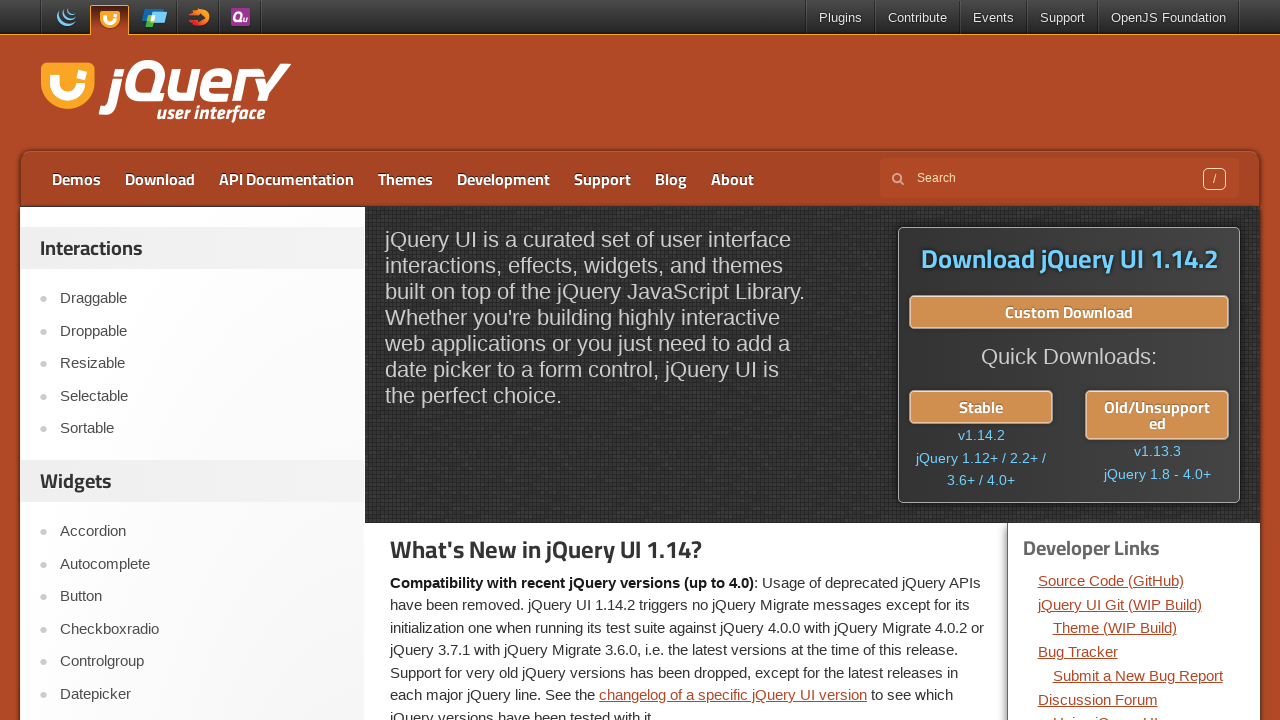

Page DOM content loaded
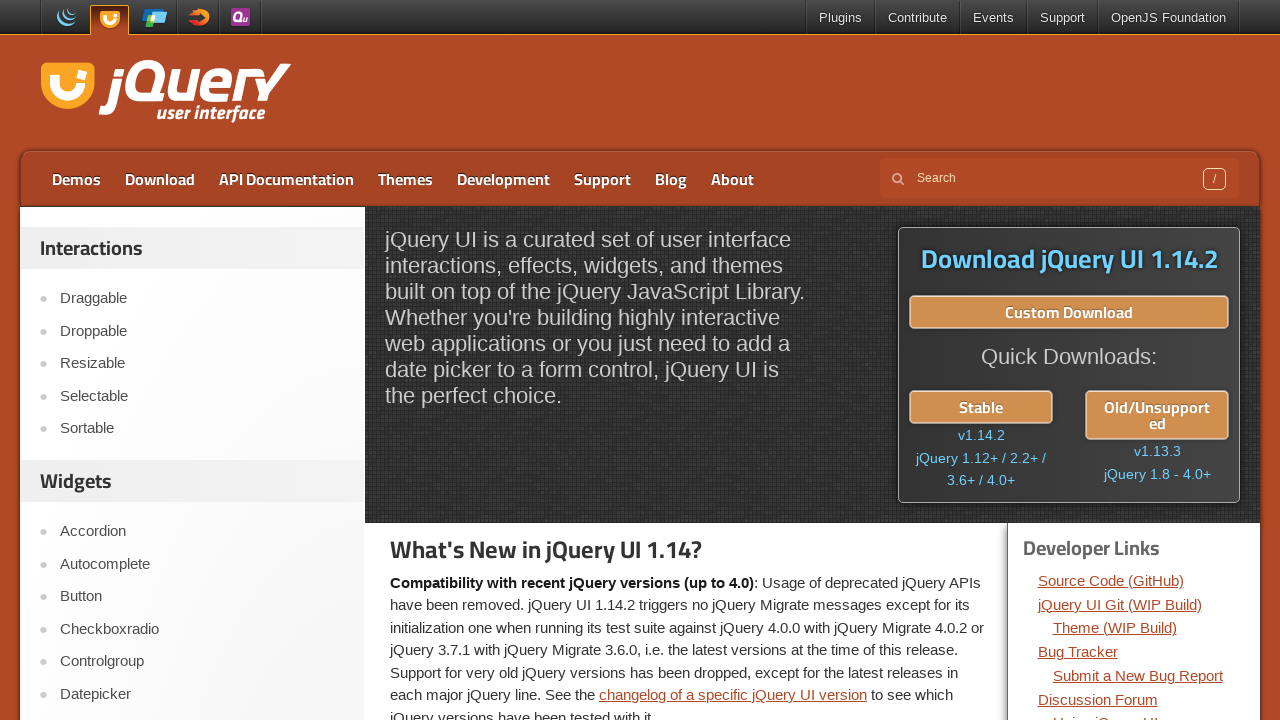

Clicked on the 4th item in sidebar navigation menu at (202, 396) on #sidebar aside:first-of-type ul li:nth-child(4) a
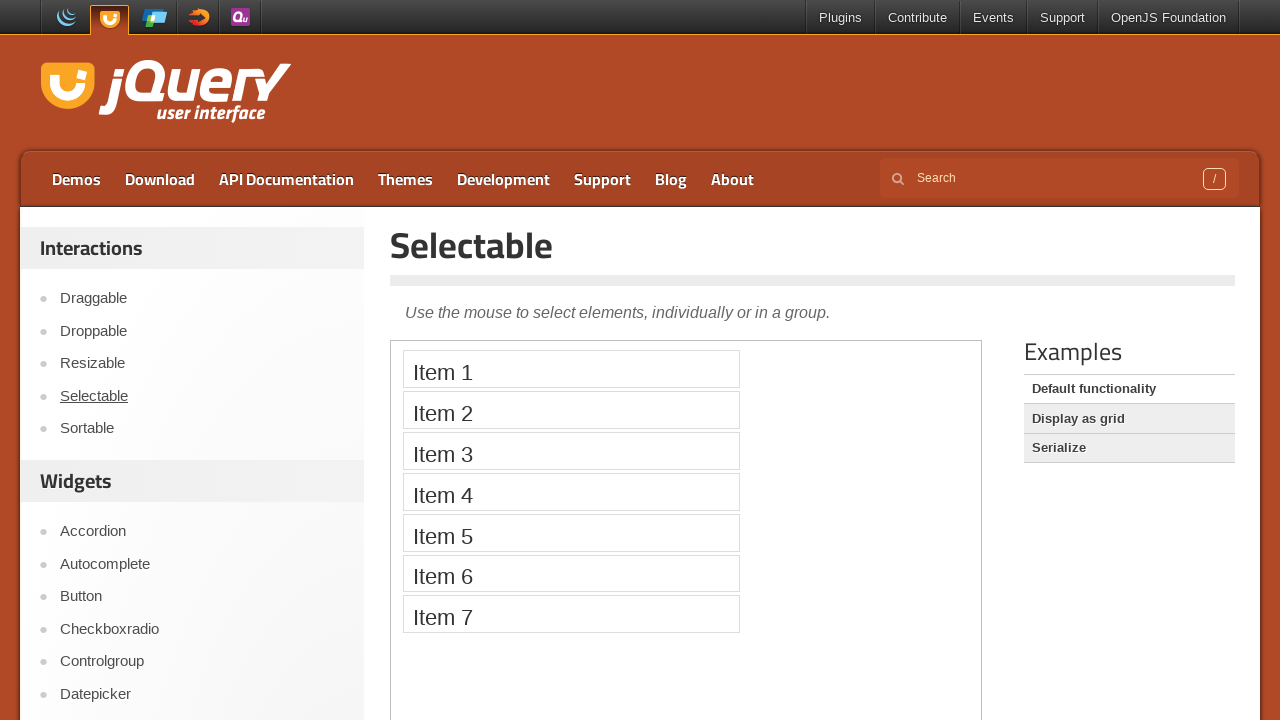

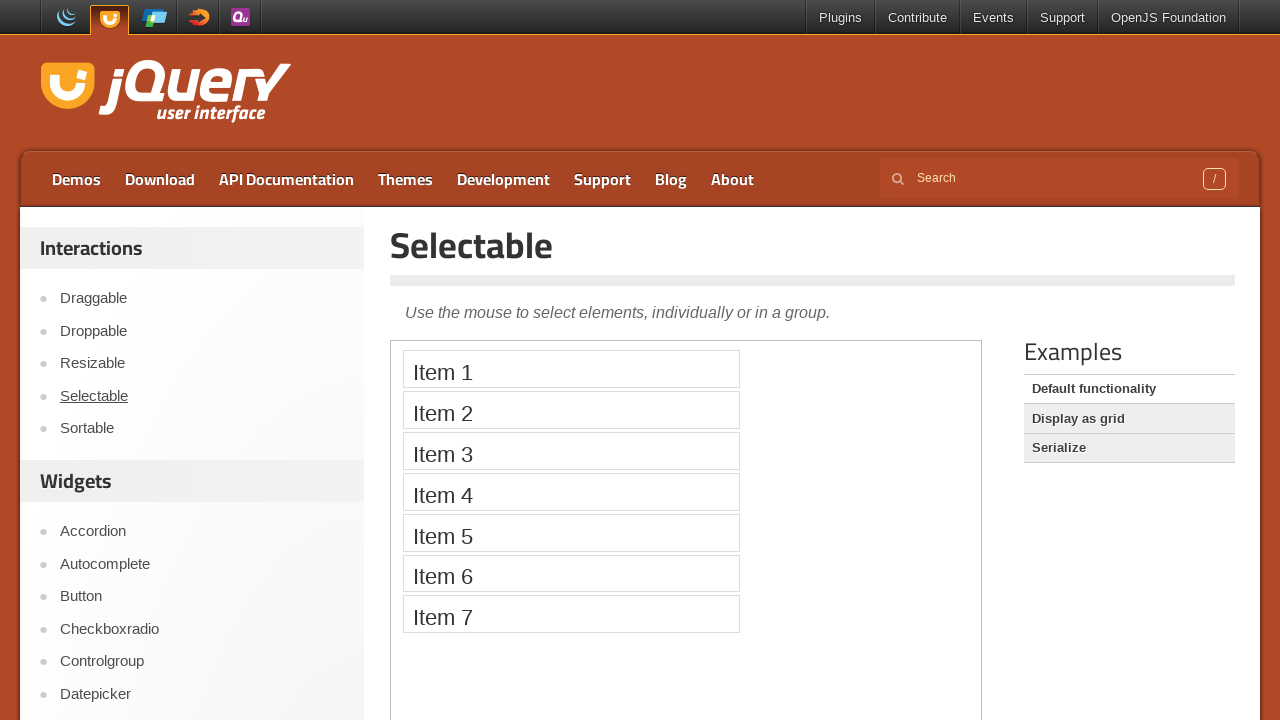